Tests product view functionality by navigating to best sellers tab, clicking on a specific product, and verifying the product SKU is displayed correctly.

Starting URL: https://test-shop.qa.studio/

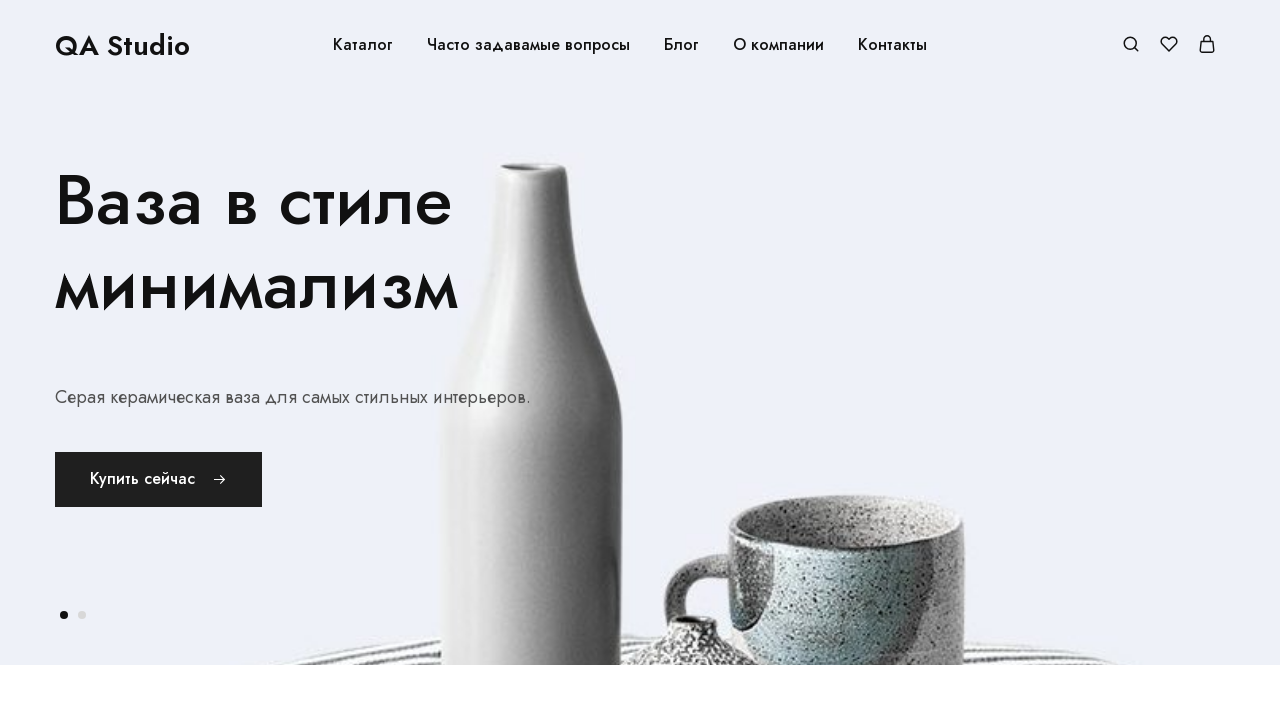

Clicked on the best sellers tab at (150, 360) on [class*='tab-best_sellers']
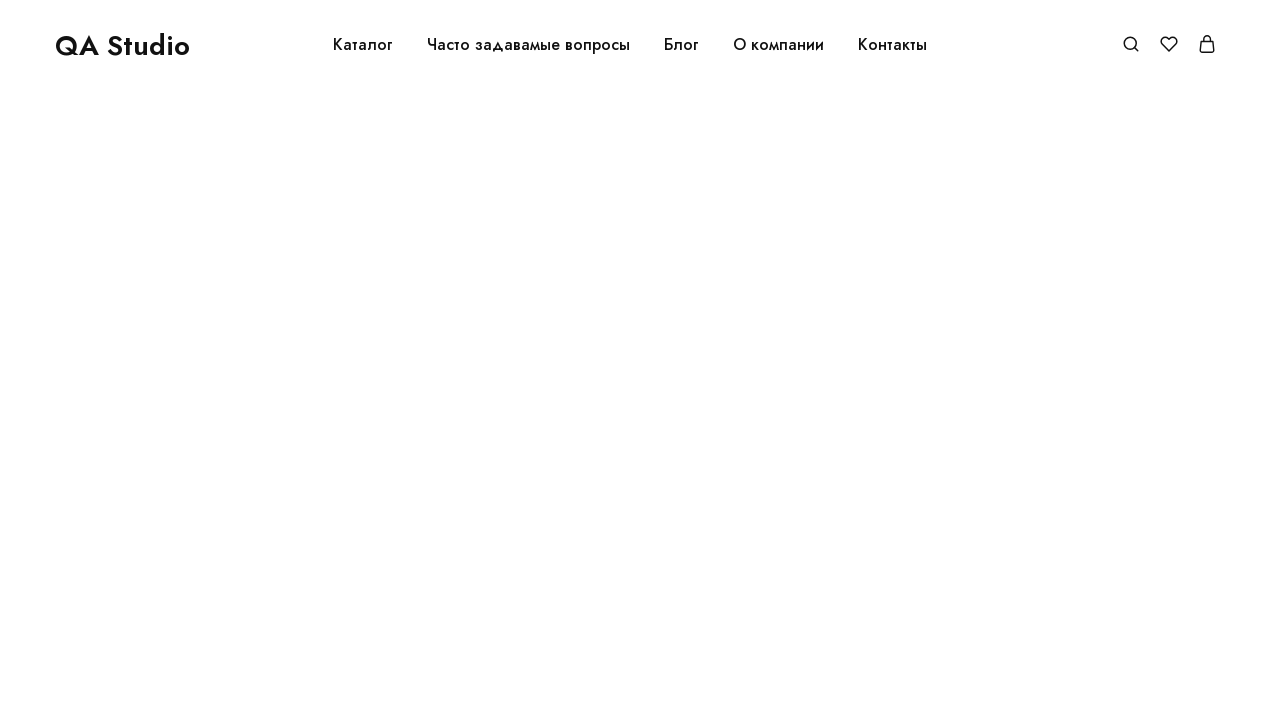

Clicked on the specific product (post-11345) at (190, 361) on [class*='post-11345']
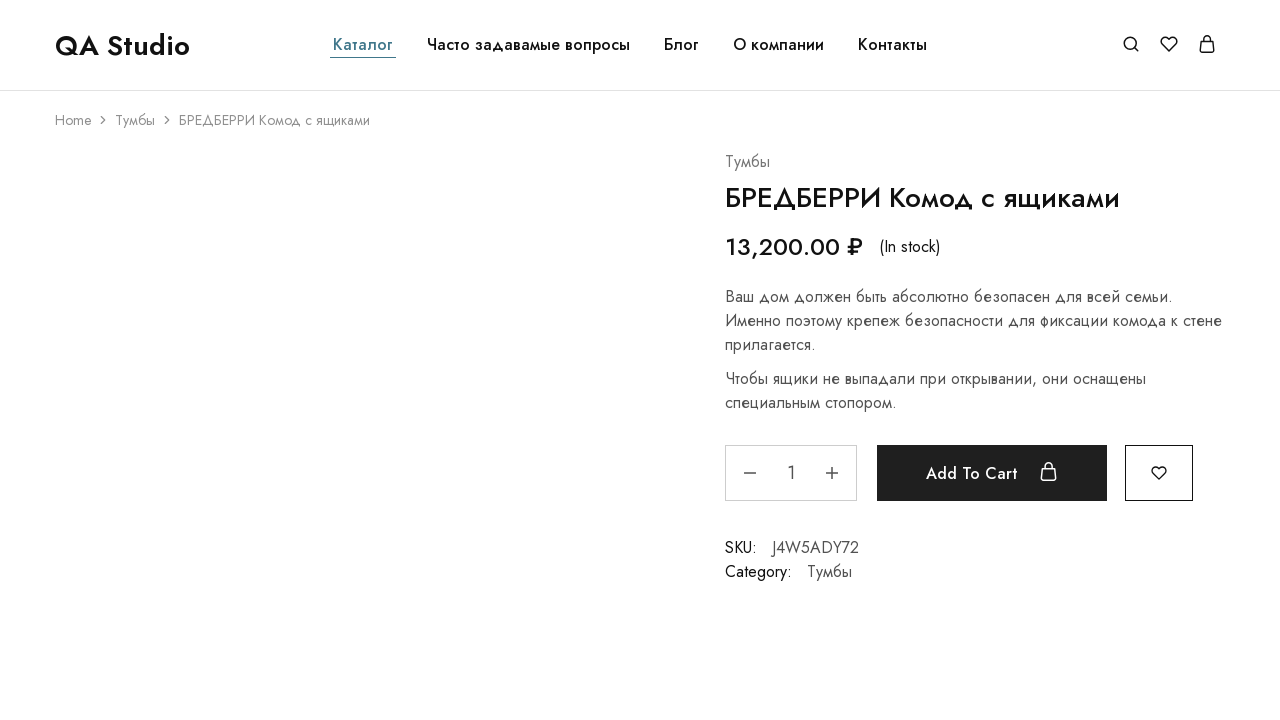

SKU element is now visible
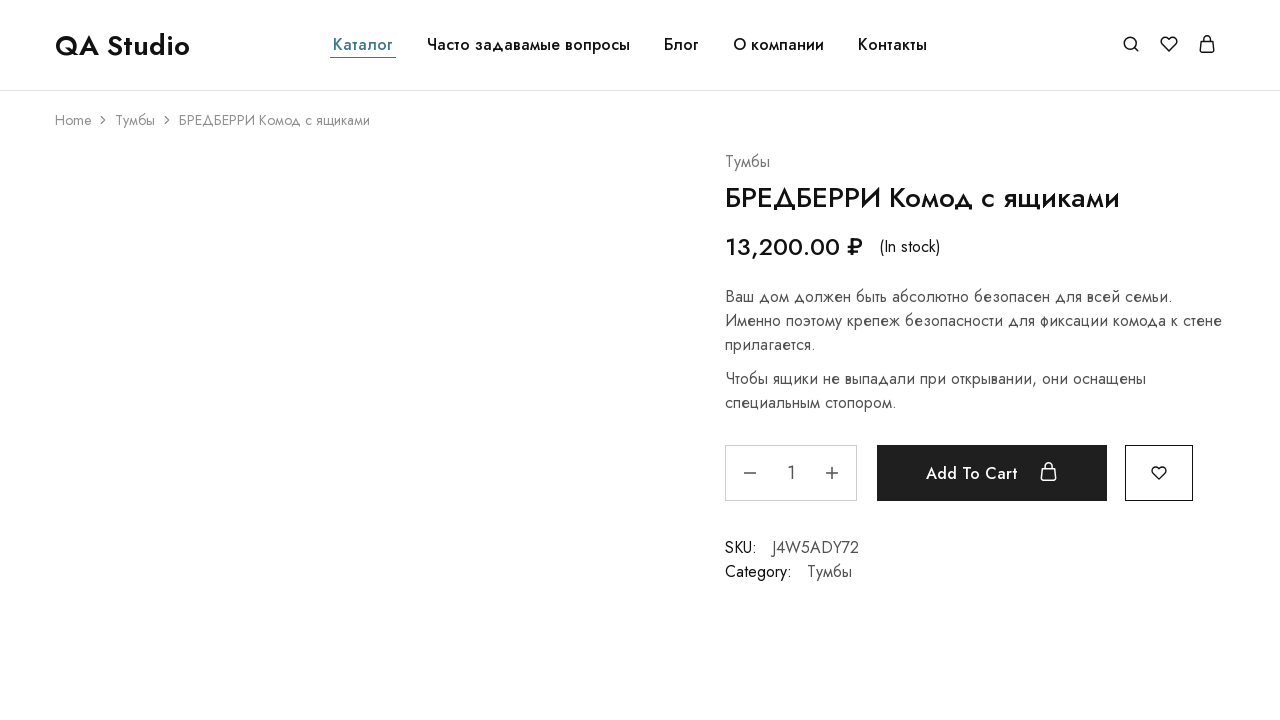

Located the SKU element
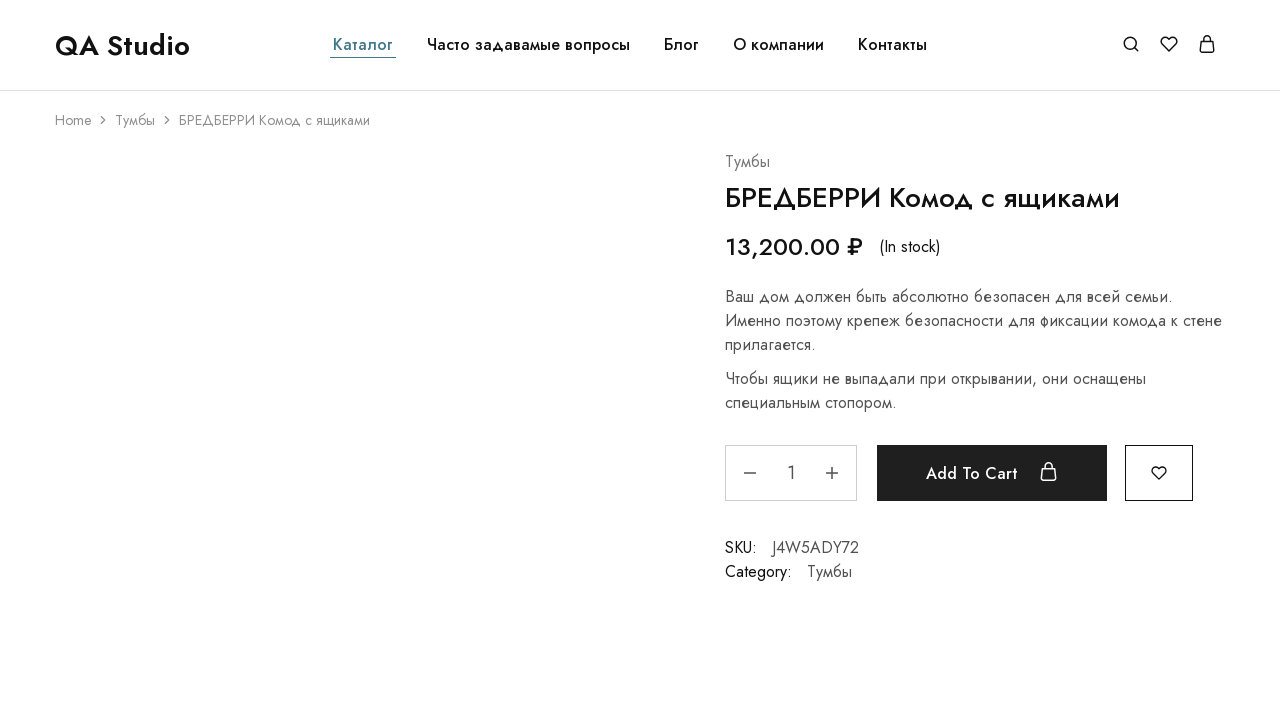

Verified product SKU is 'J4W5ADY72'
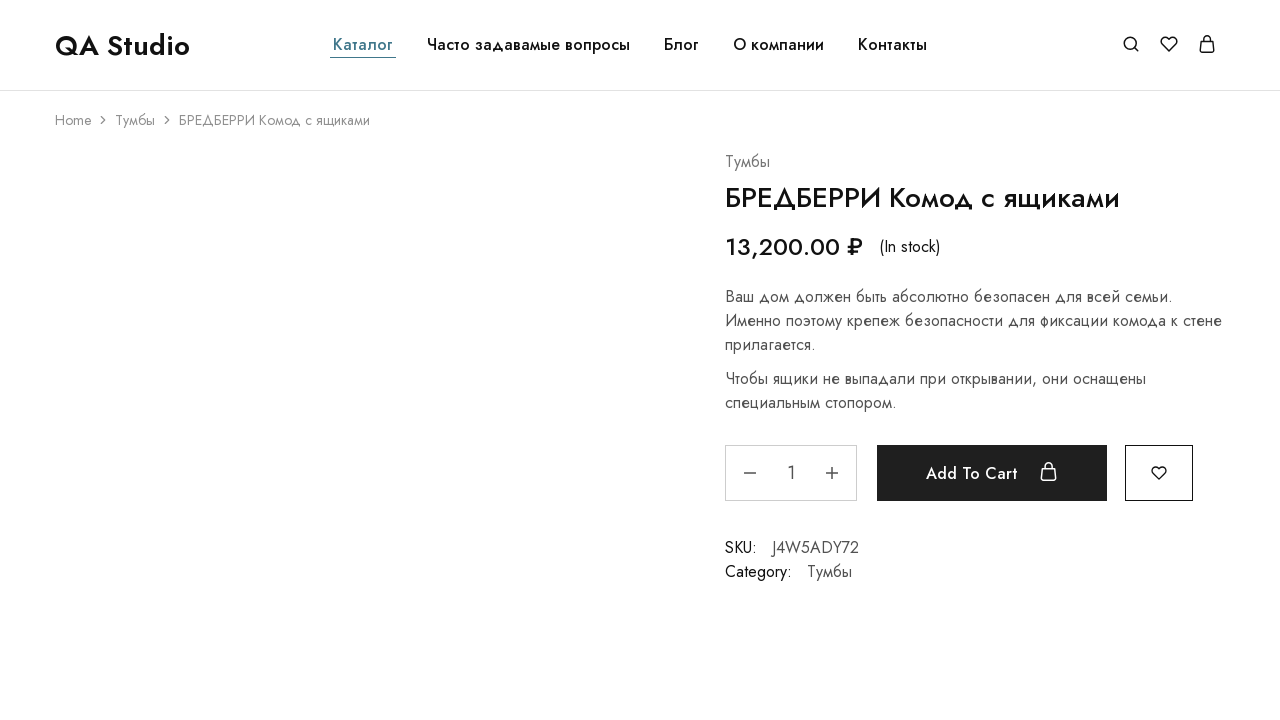

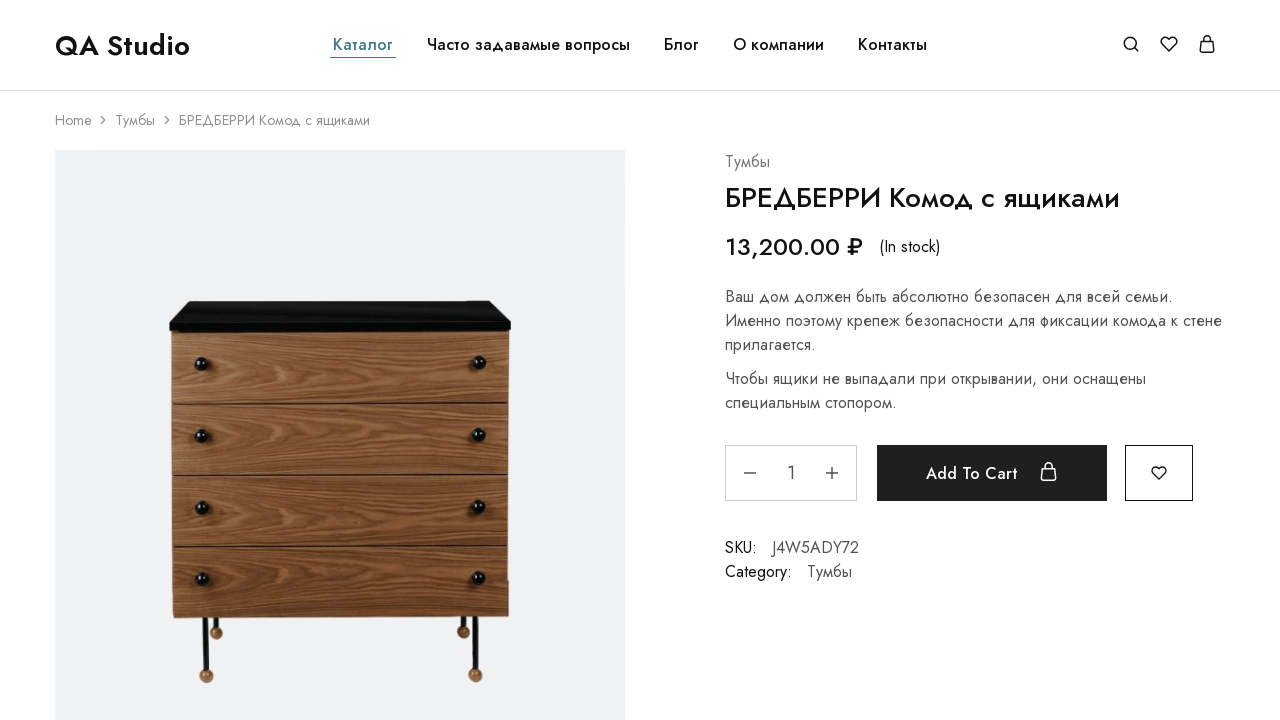